Tests valid form submission on a practice form by filling all required fields (name, email, mobile, date of birth), selecting gender and hobby options, and verifying a confirmation message appears after submission.

Starting URL: https://demoqa.com/automation-practice-form

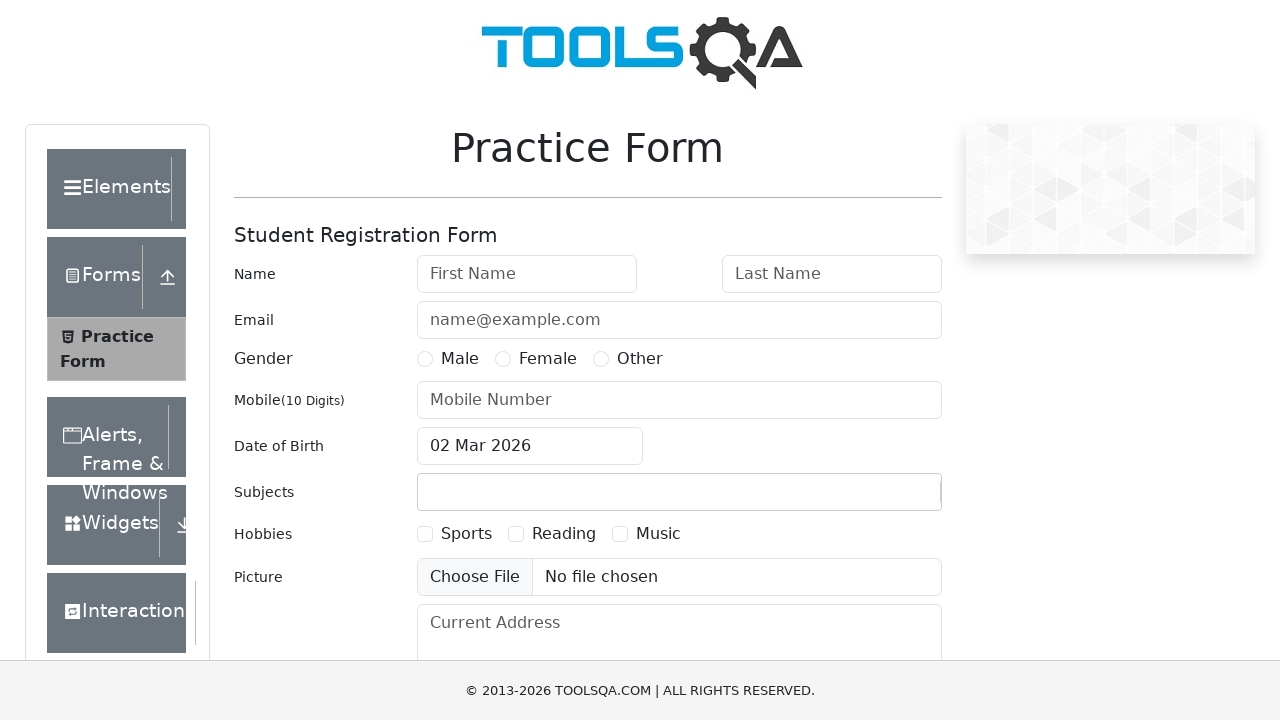

Filled first name field with 'Pablo' on #firstName
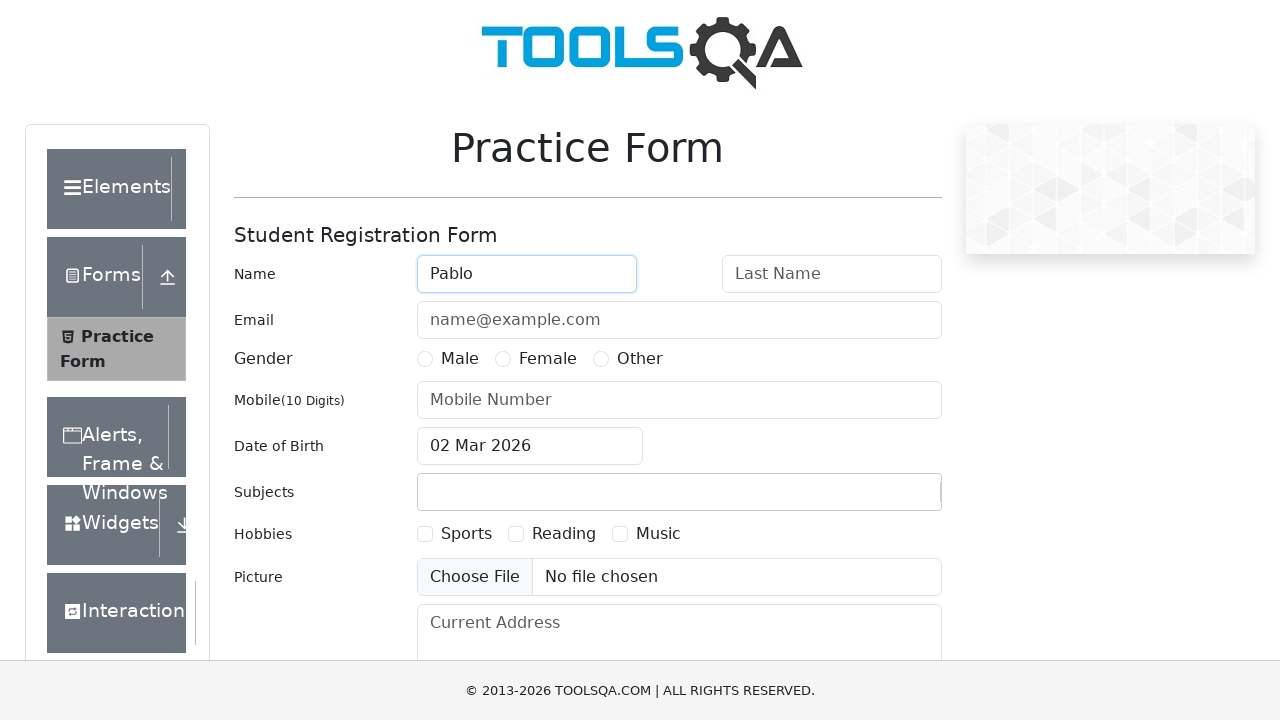

Filled last name field with 'Montalvo' on #lastName
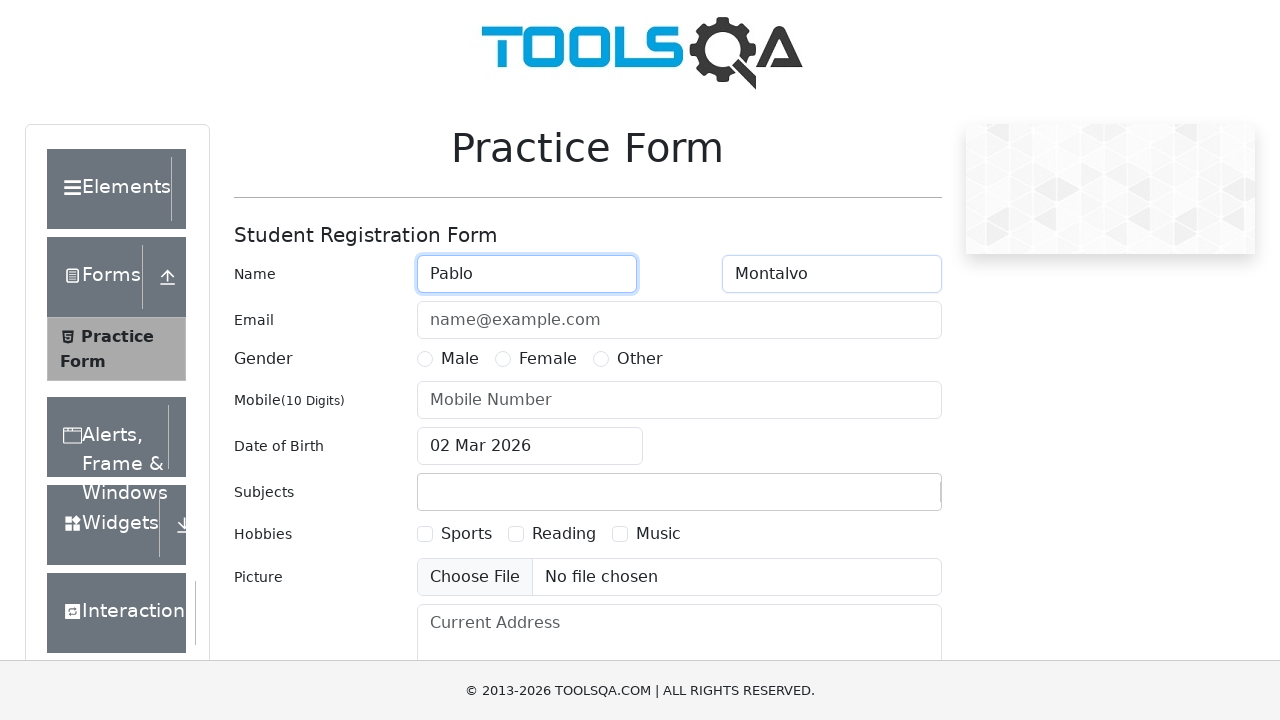

Filled email field with 'pablo@example.com' on #userEmail
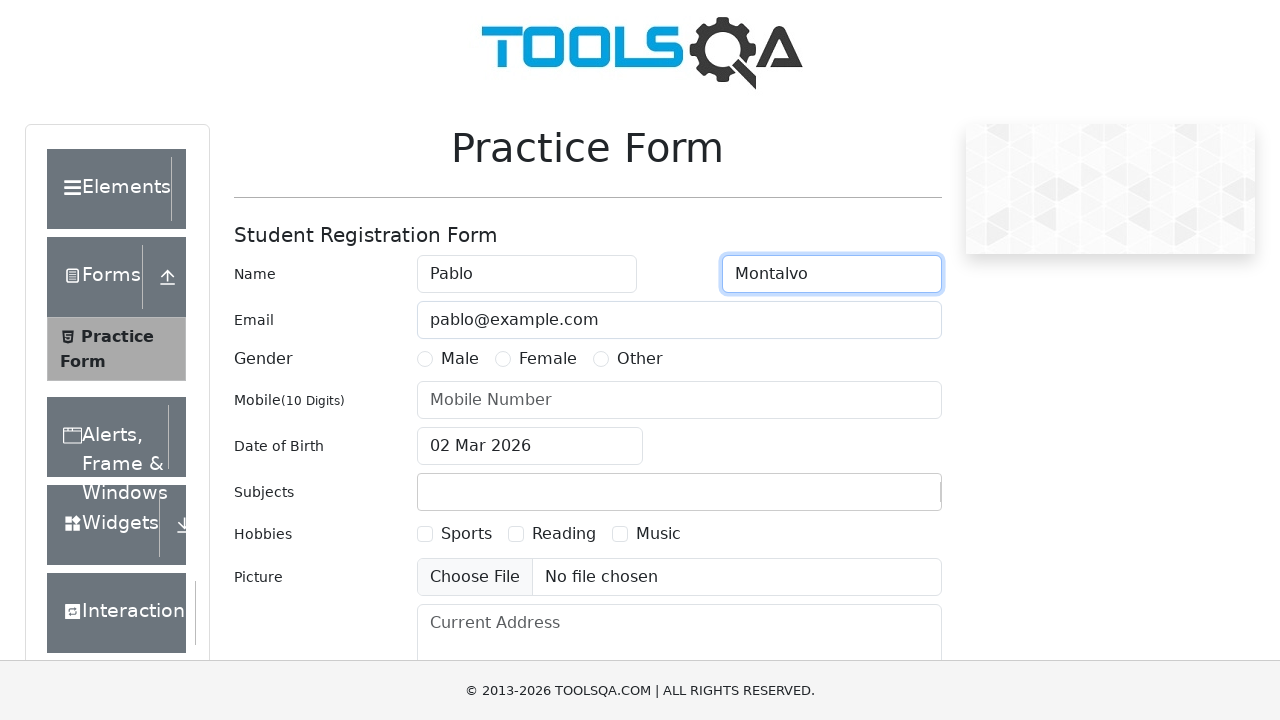

Filled mobile number field with '7828546783' on #userNumber
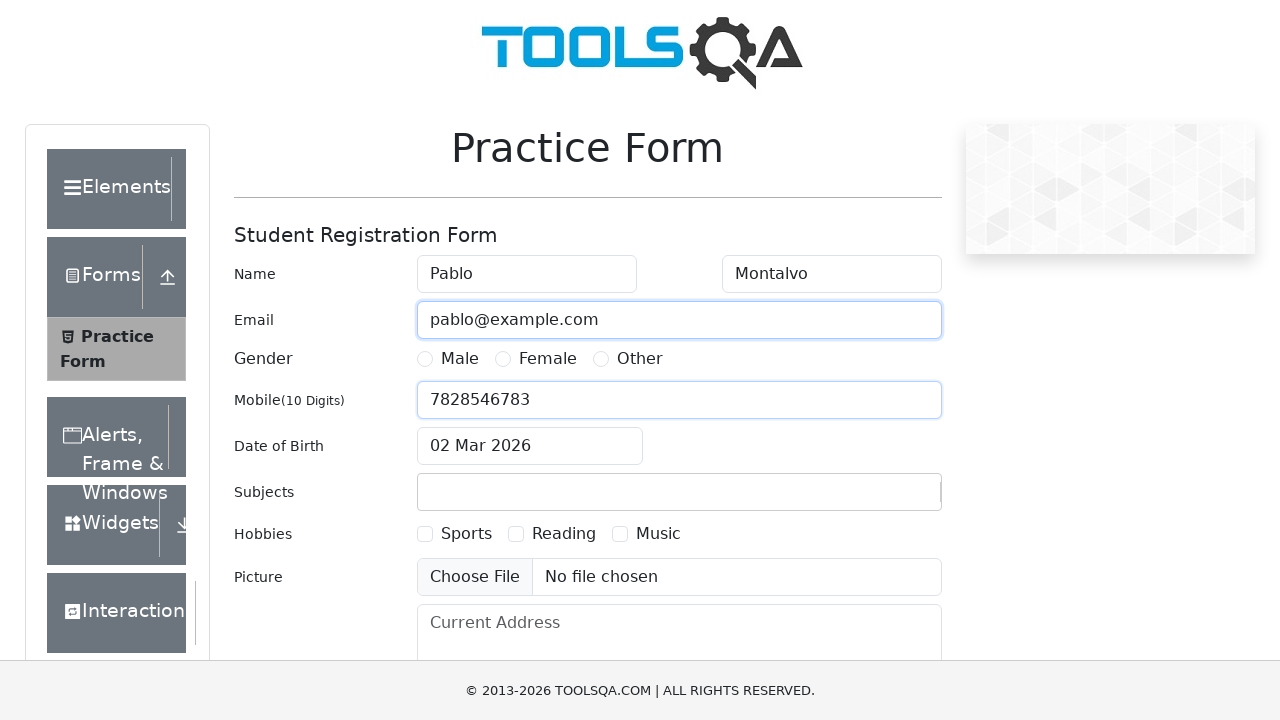

Set date of birth to '30 Jul 1990' via JavaScript
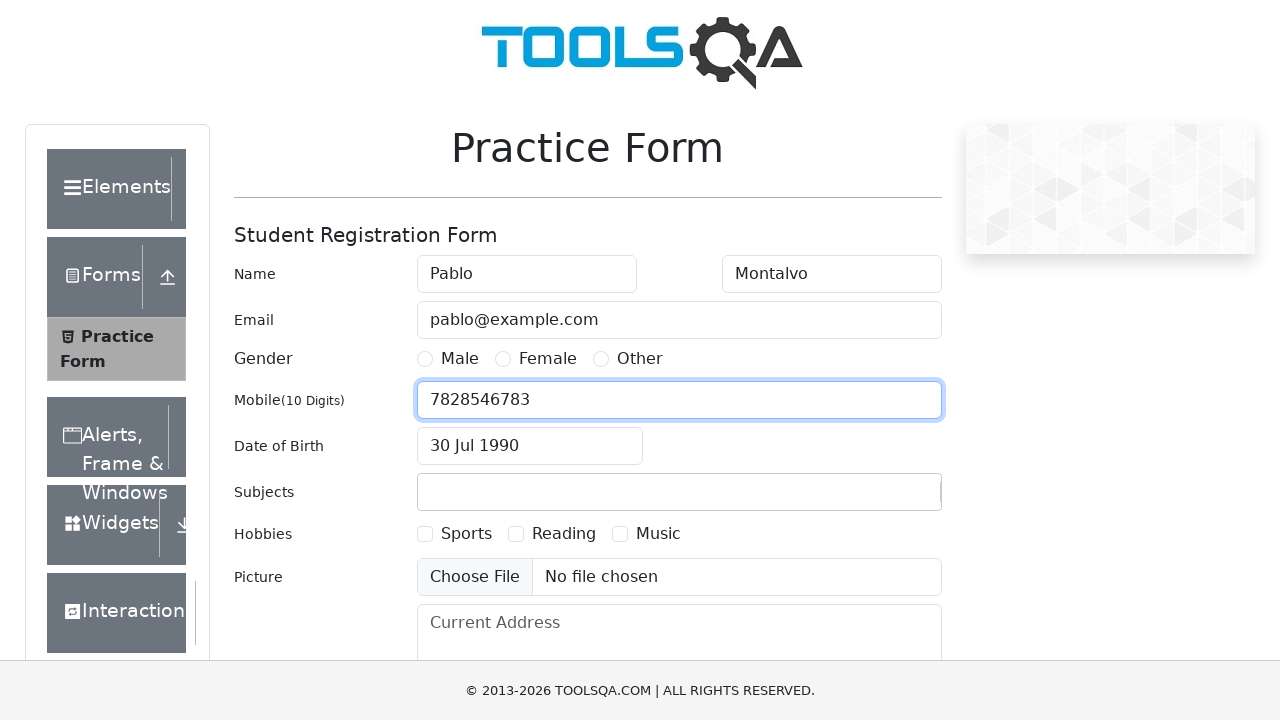

Selected Male gender option at (460, 359) on label[for='gender-radio-1']
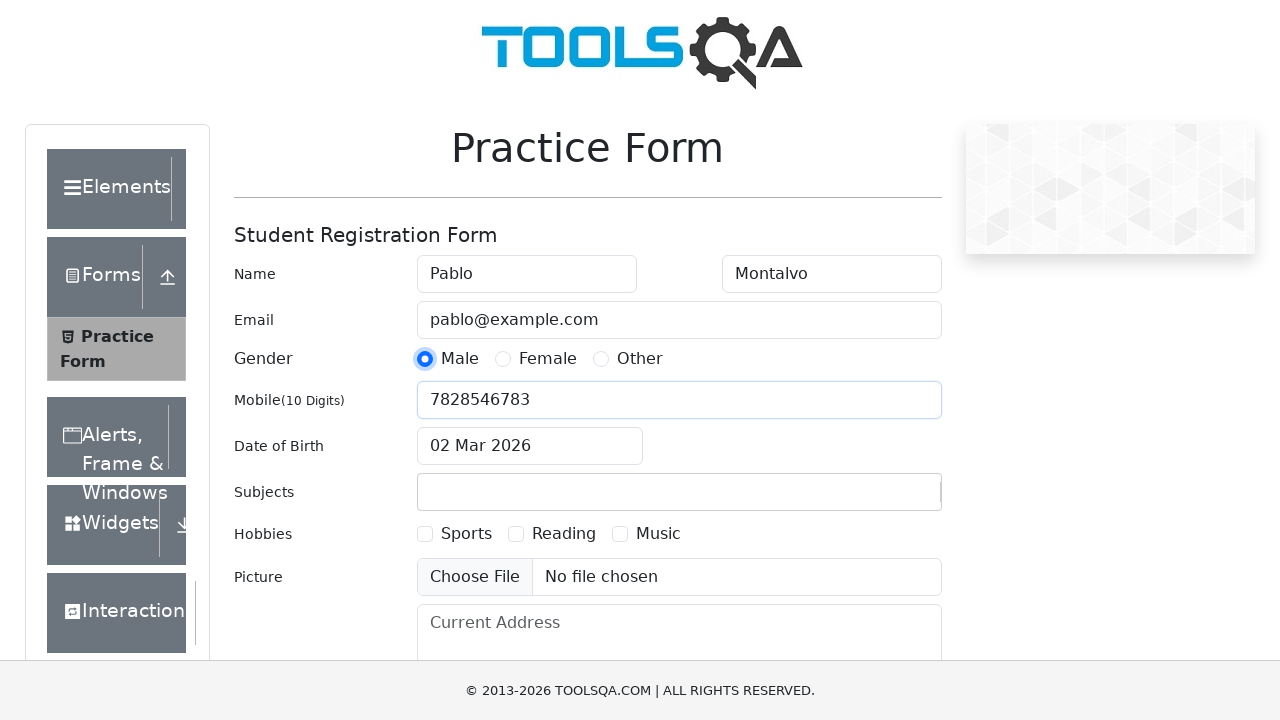

Scrolled hobby checkbox into view
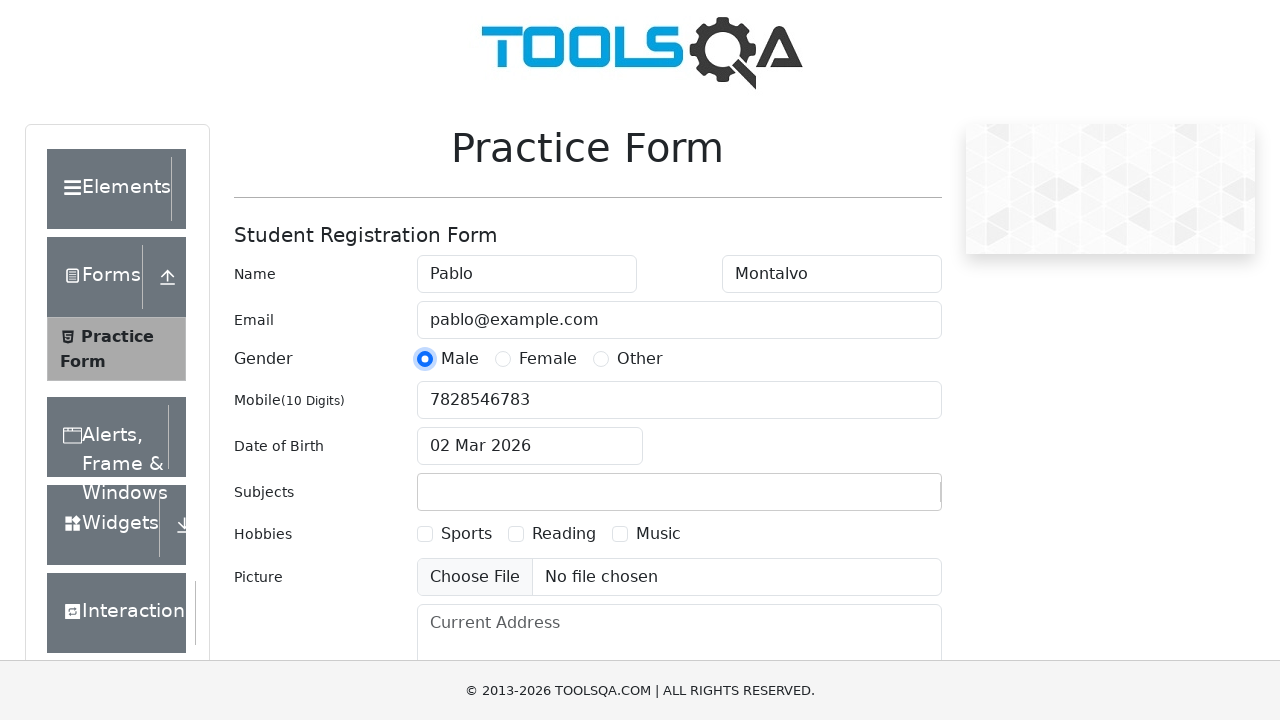

Selected hobby checkbox at (466, 534) on label[for='hobbies-checkbox-1']
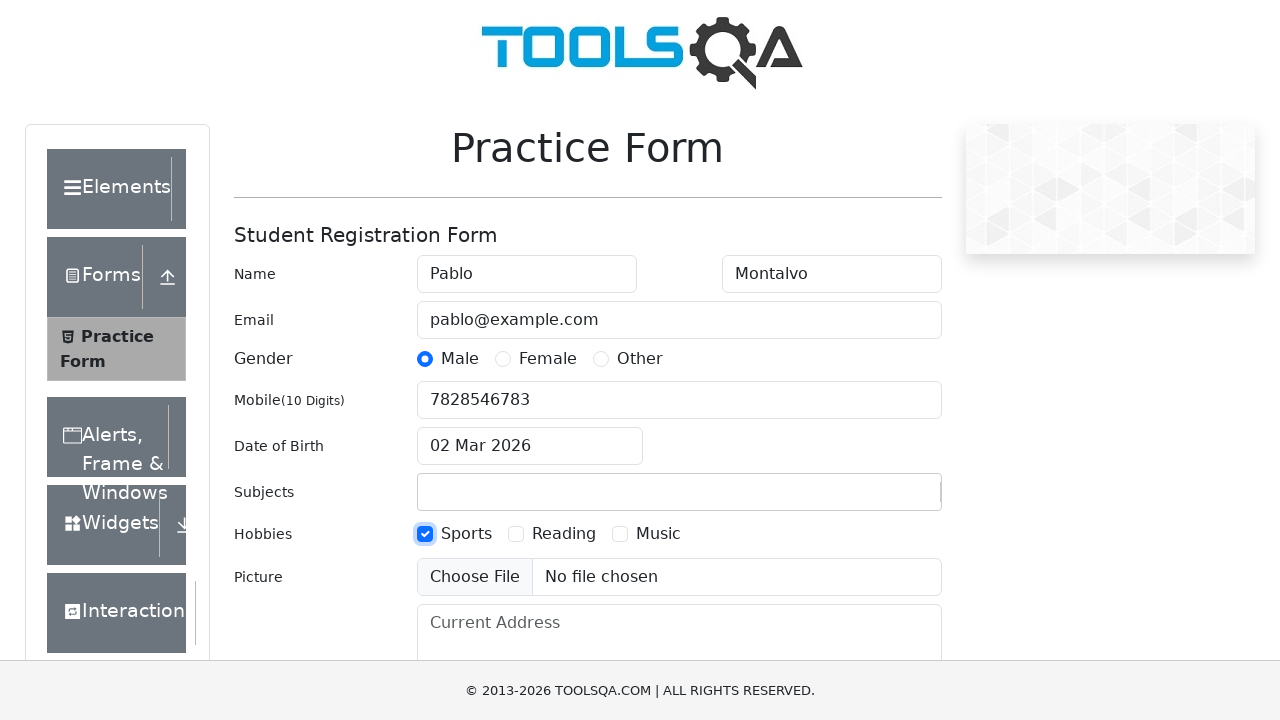

Scrolled submit button into view
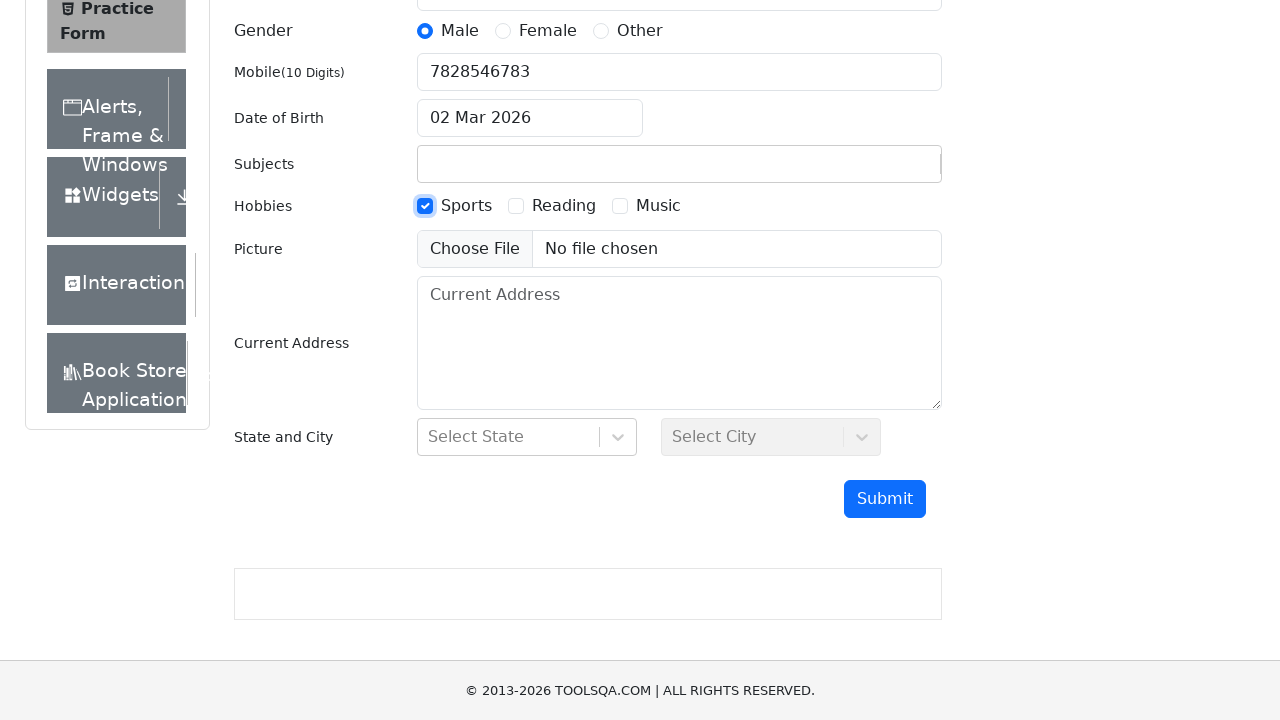

Clicked submit button to submit the form at (885, 499) on #submit
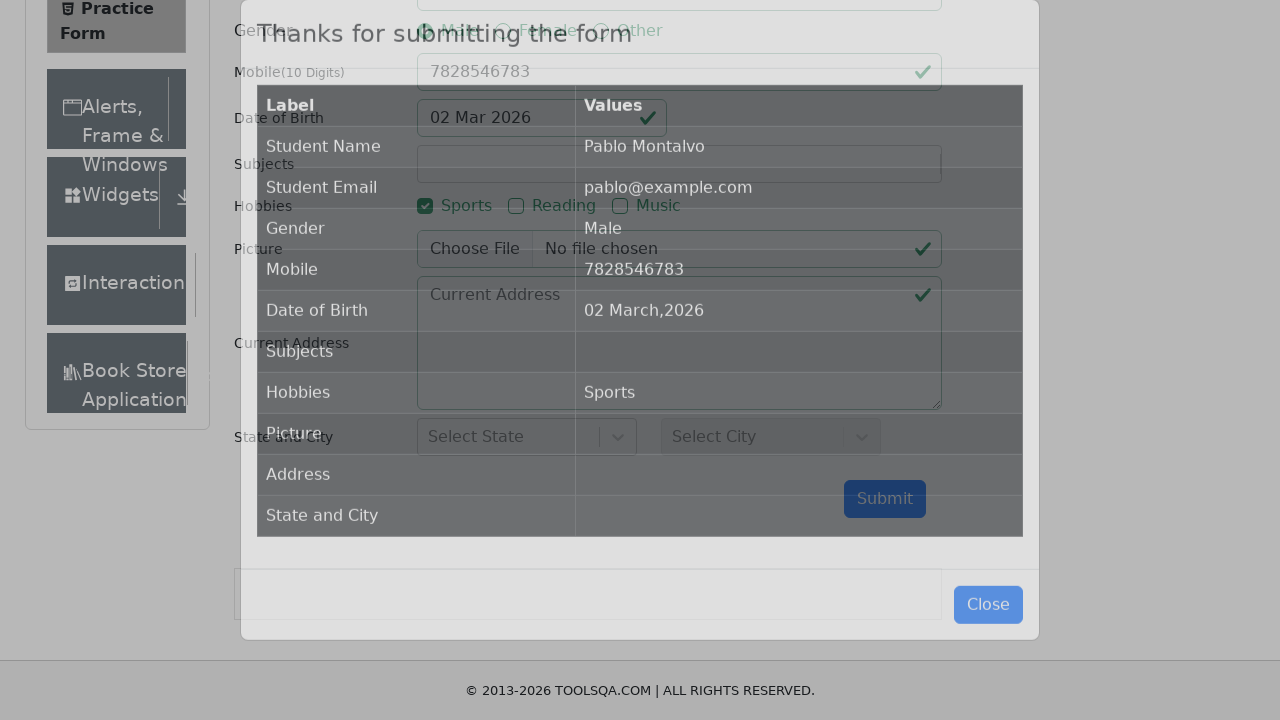

Confirmation modal appeared indicating successful form submission
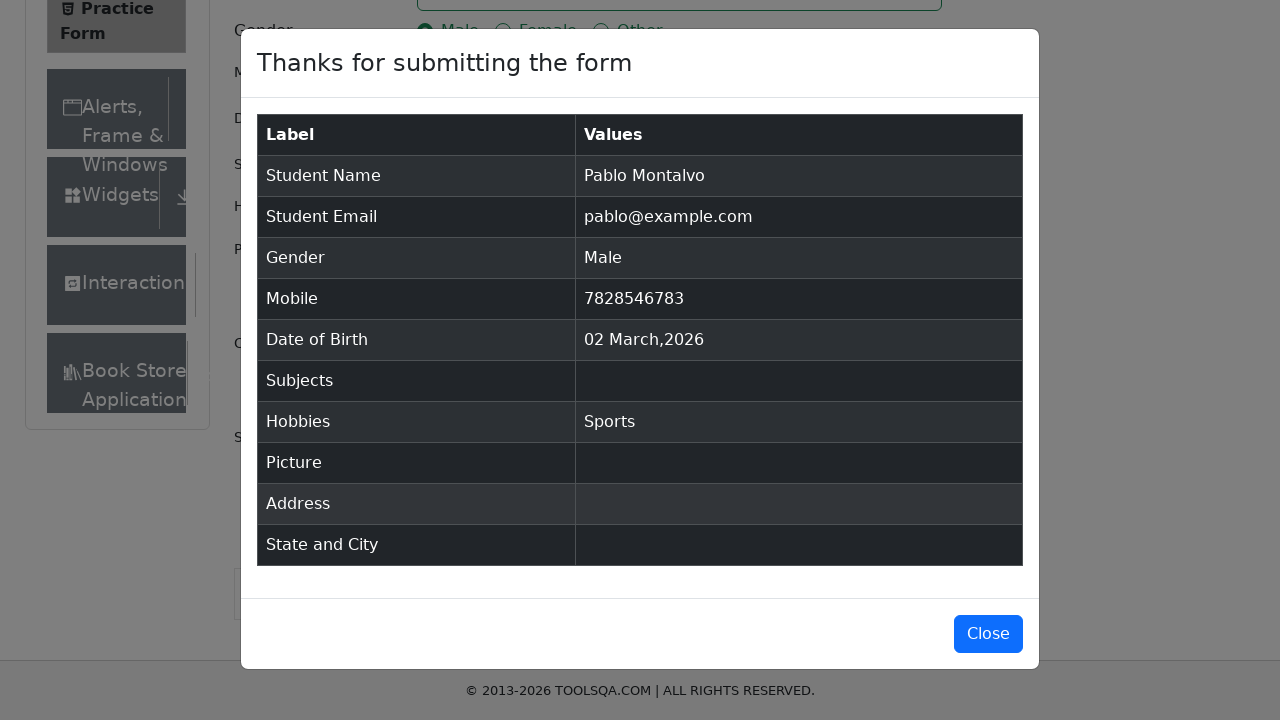

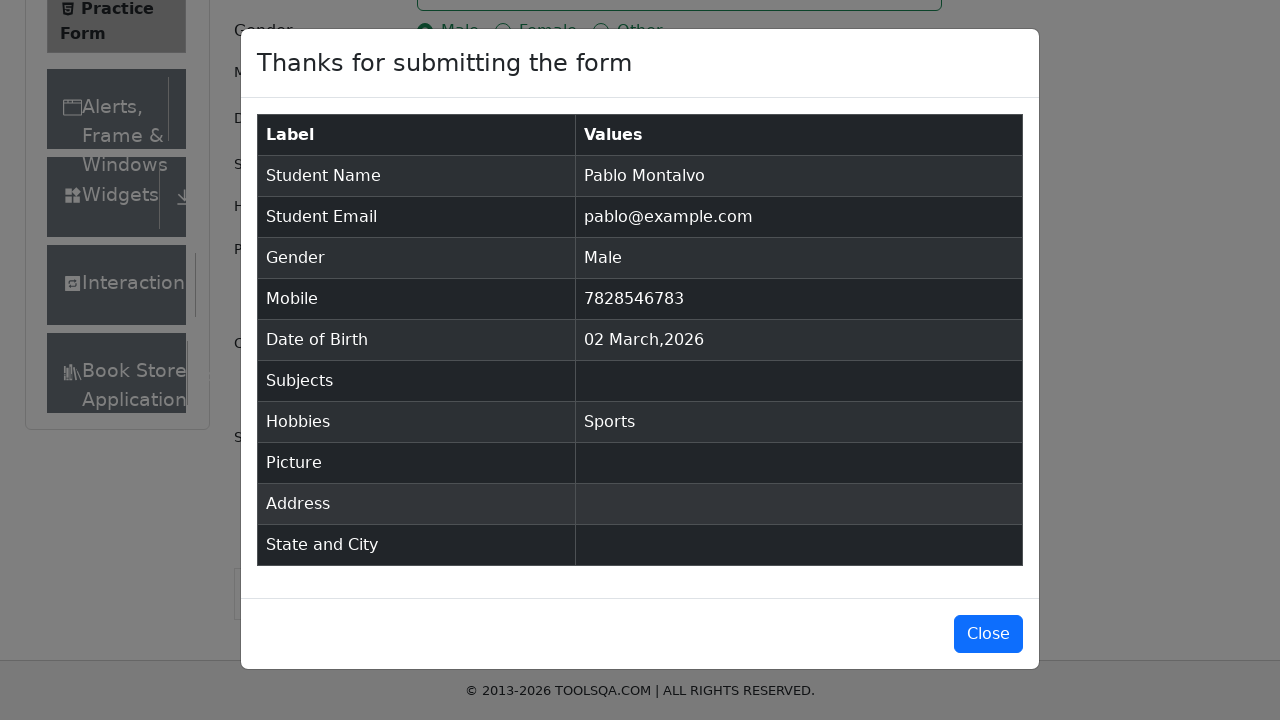